Tests iframe navigation by switching between two frames and reading heading text from elements within each frame

Starting URL: https://demoqa.com/frames

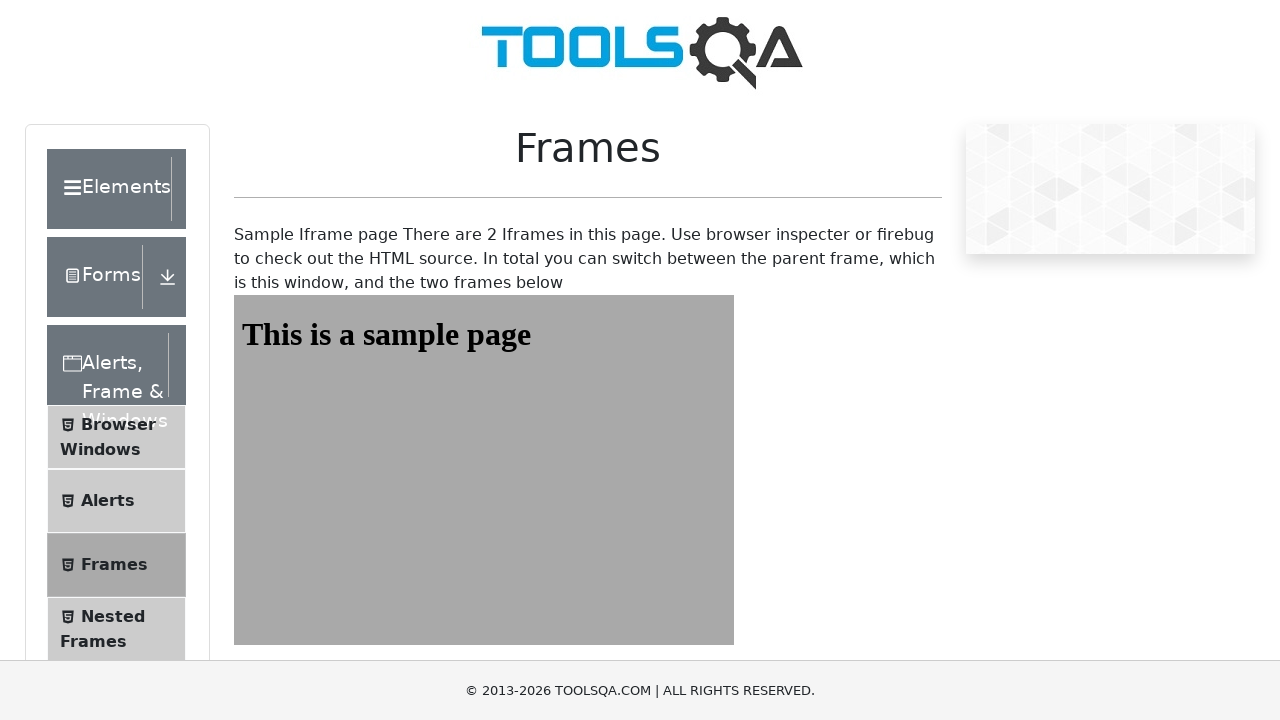

Navigated to frames demo page
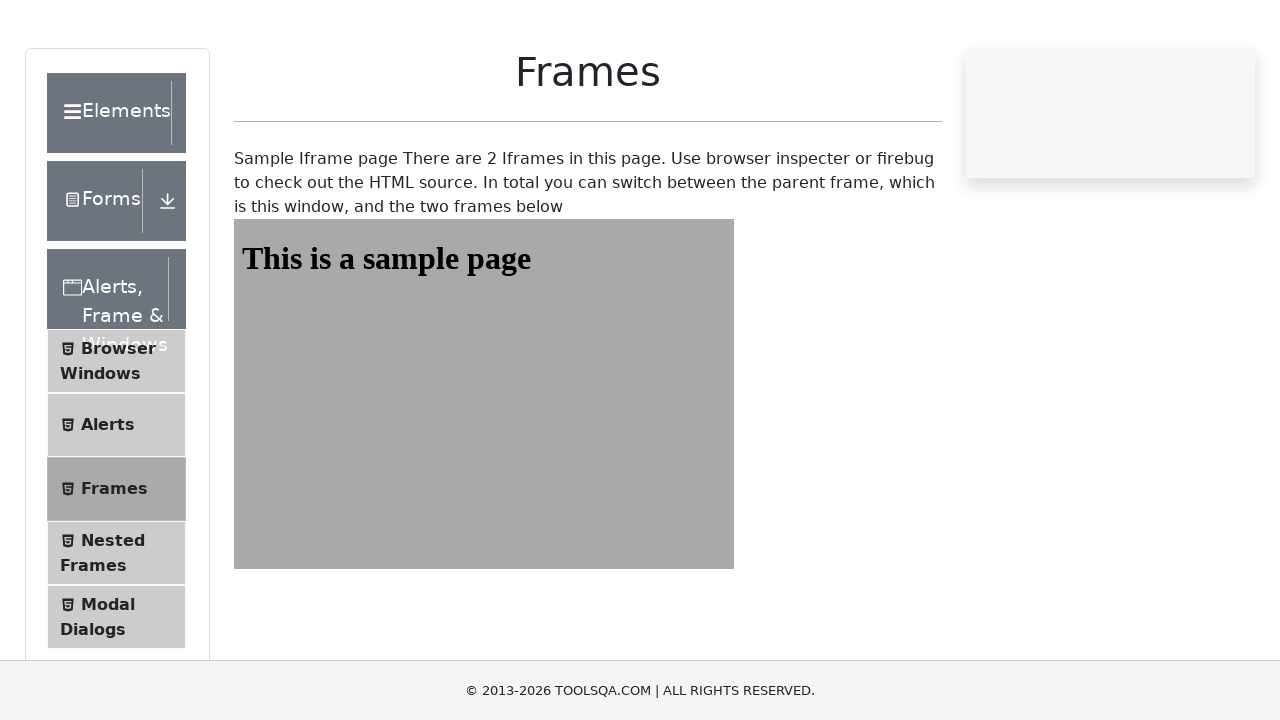

Switched to first frame (frame1)
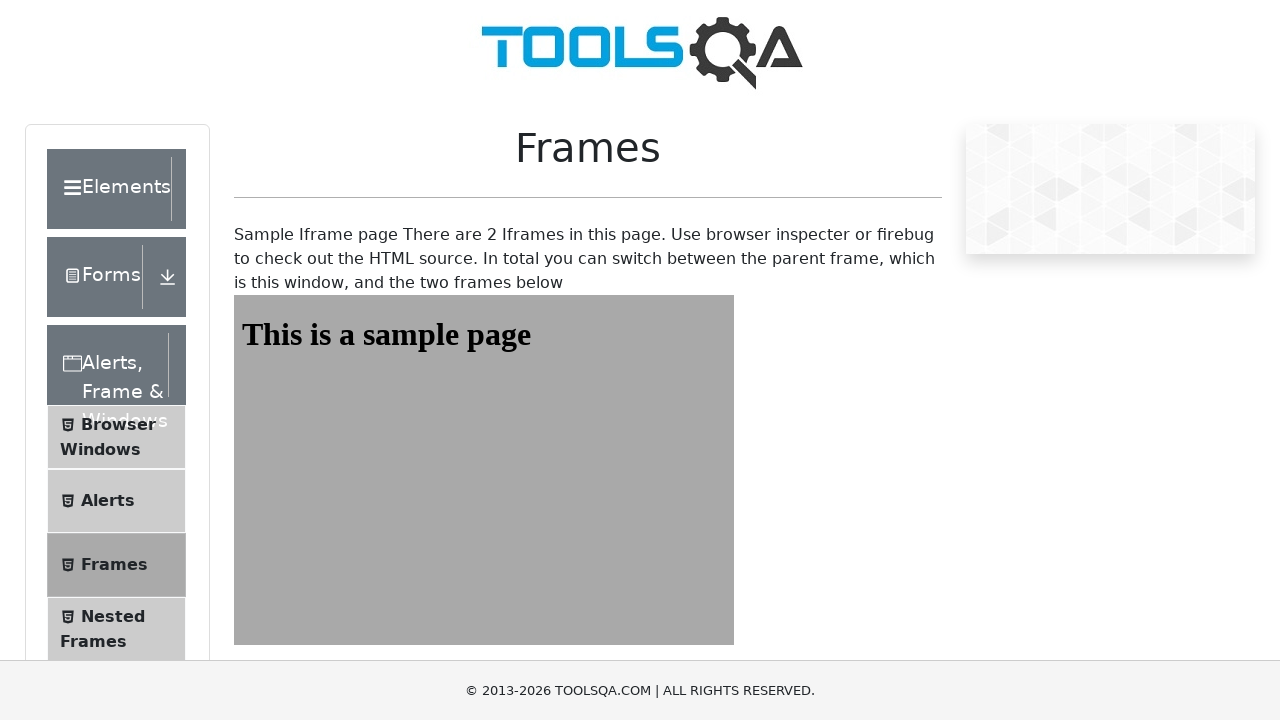

Retrieved heading text from first frame: This is a sample page
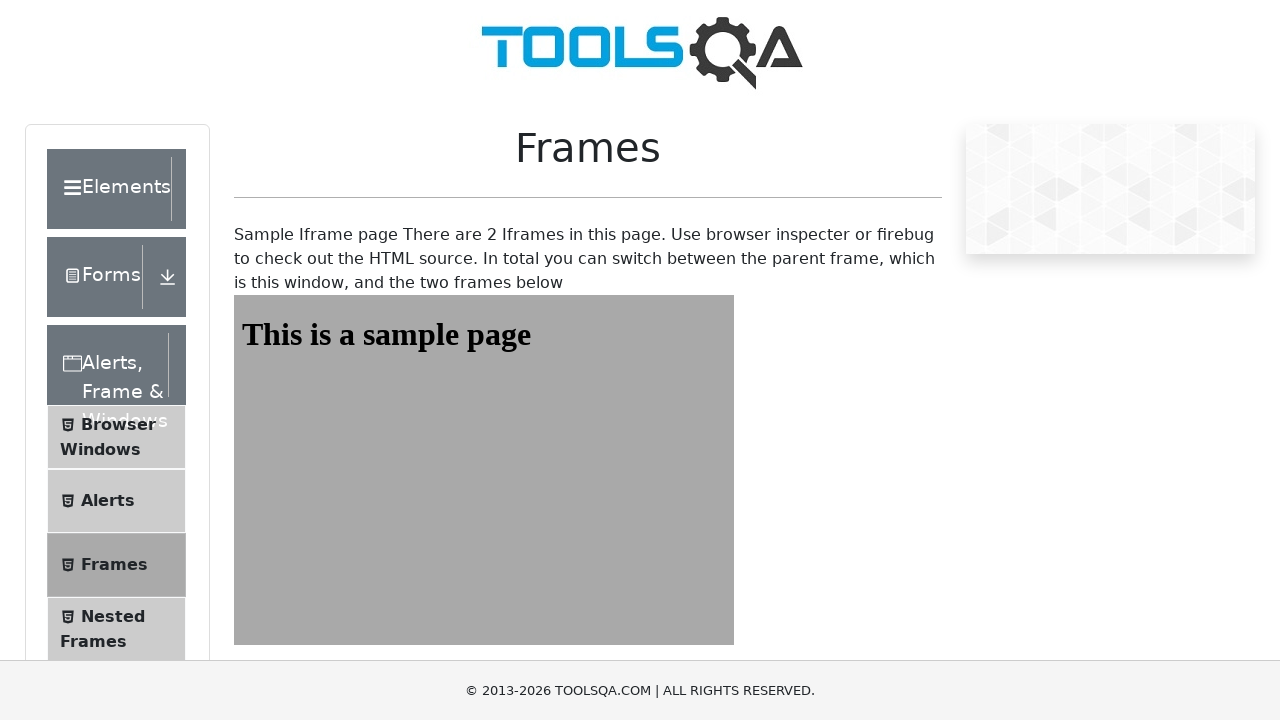

Switched to second frame (frame2)
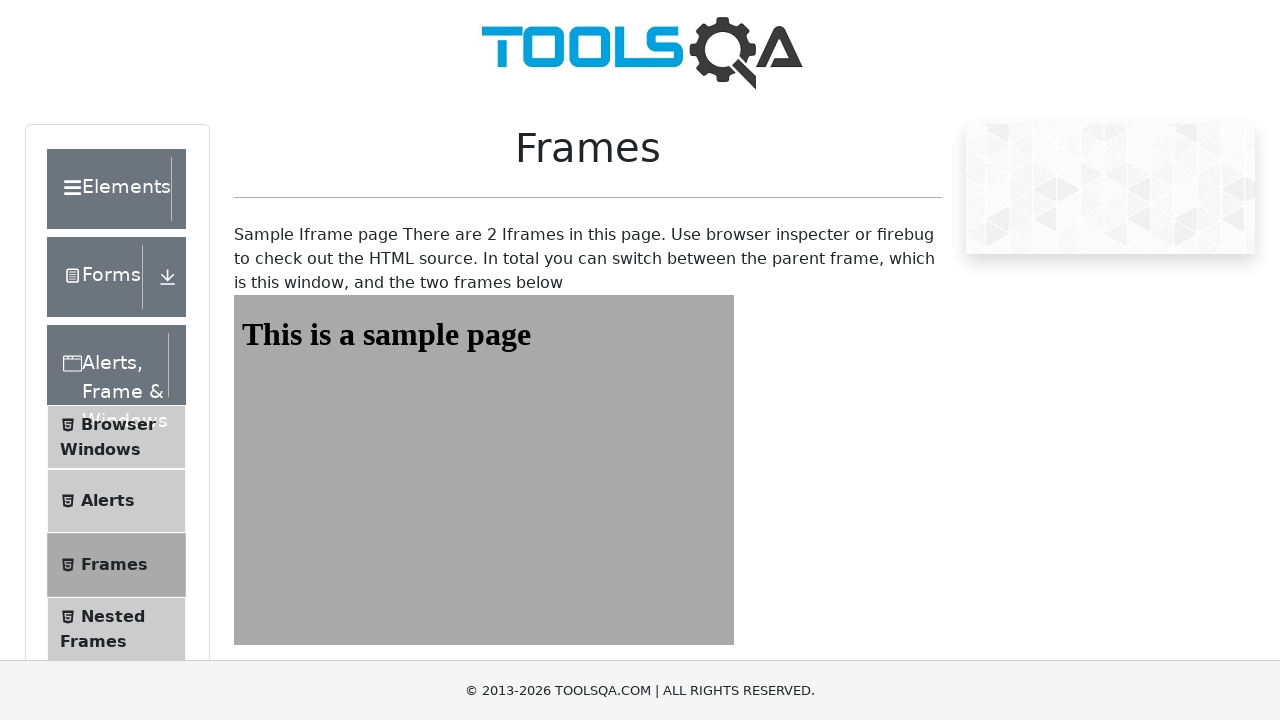

Retrieved heading text from second frame: This is a sample page
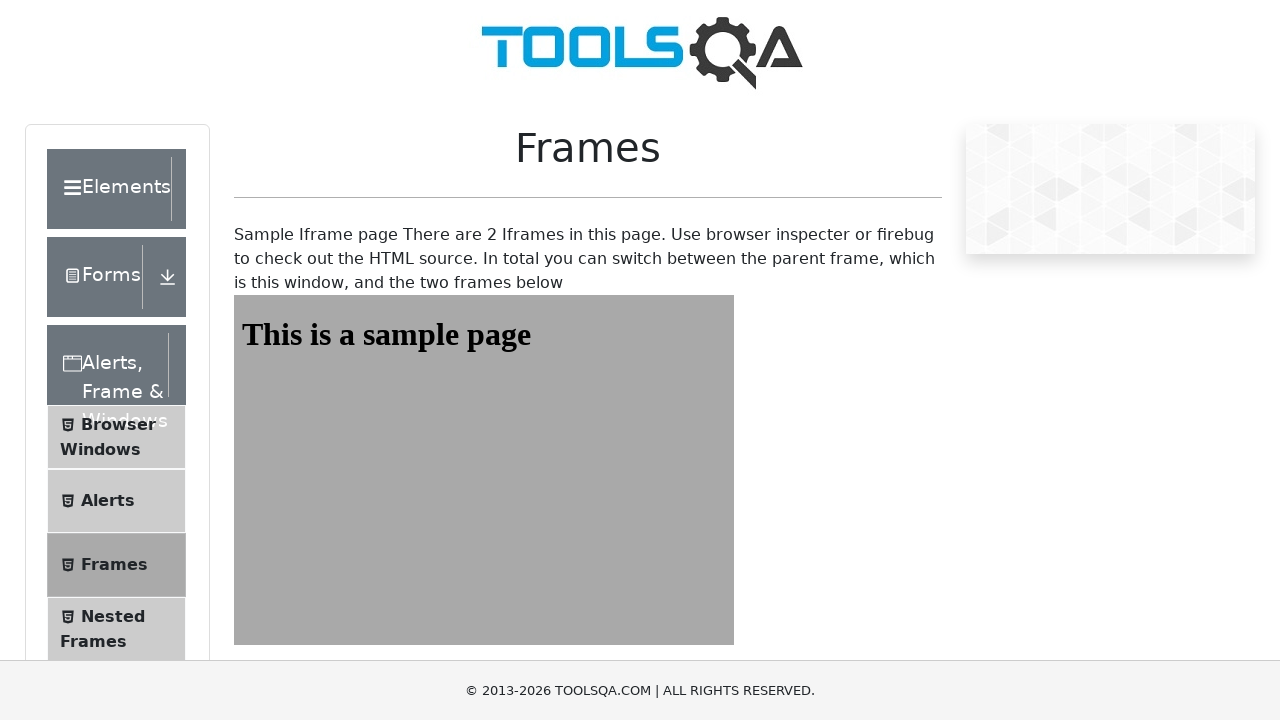

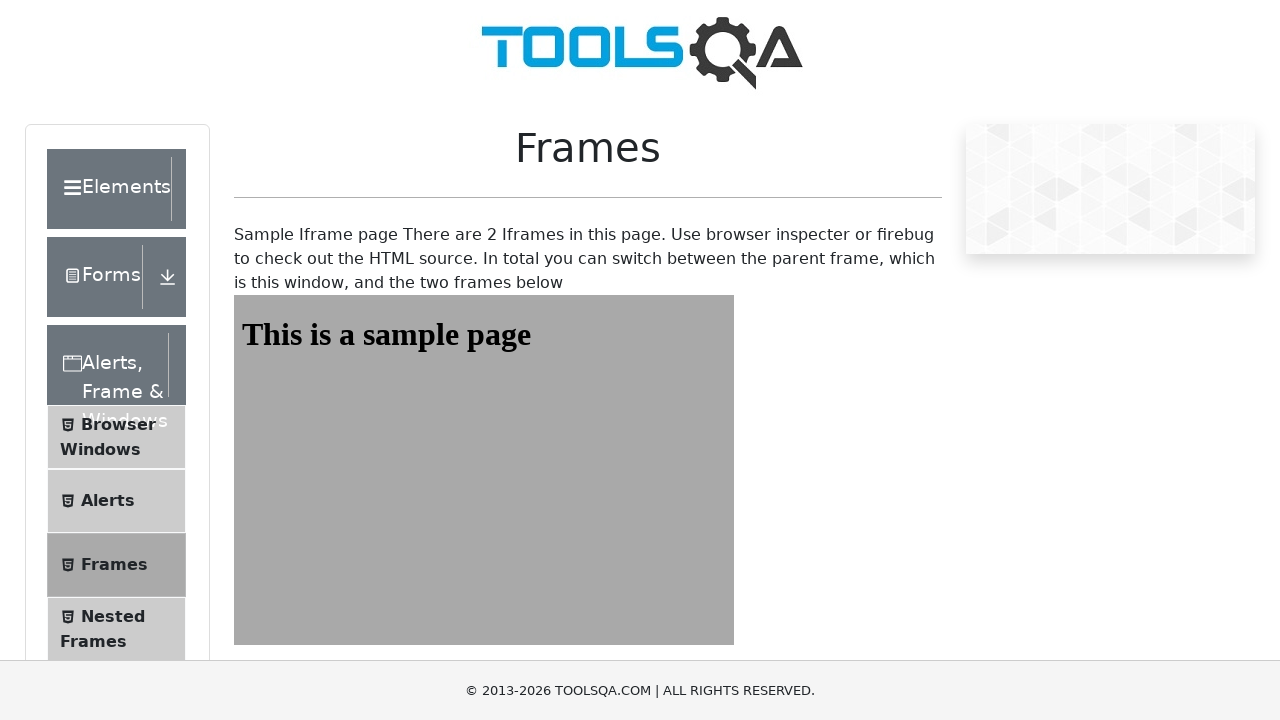